Tests dropdown selection using Playwright's built-in select_option method to choose "Option 1" by its visible text and verifies the selection.

Starting URL: http://the-internet.herokuapp.com/dropdown

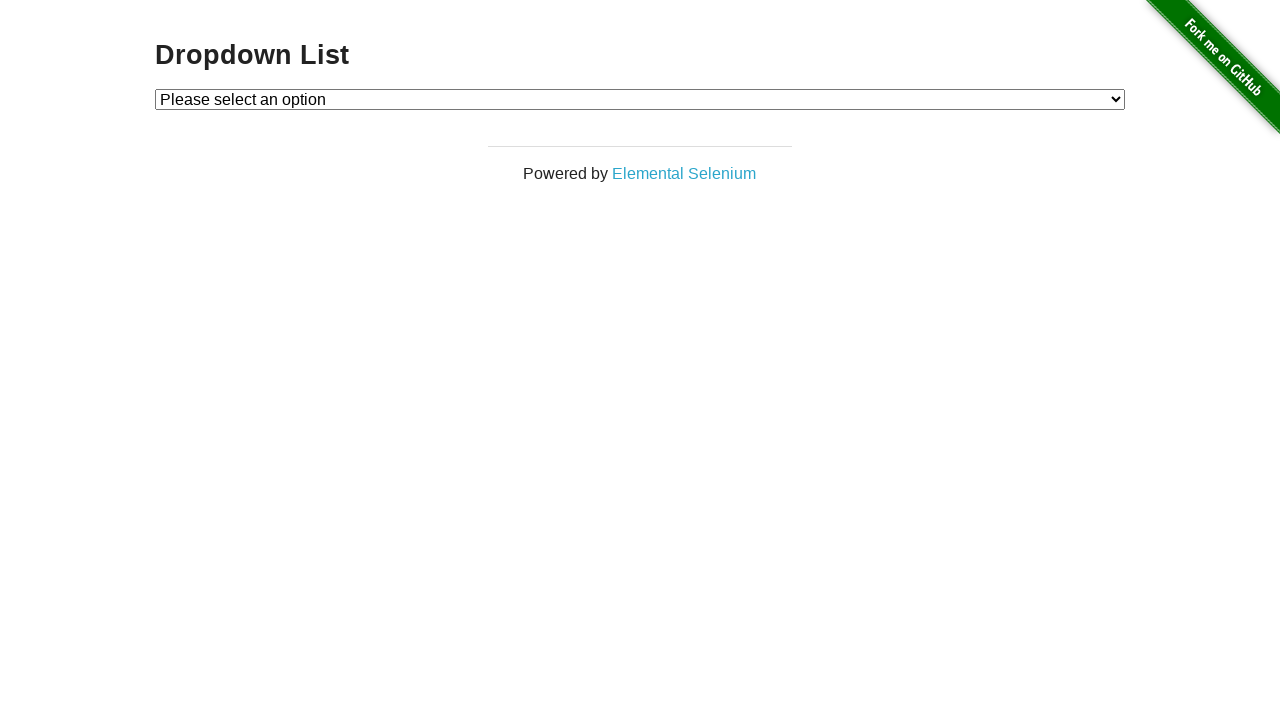

Waited for dropdown element to be available
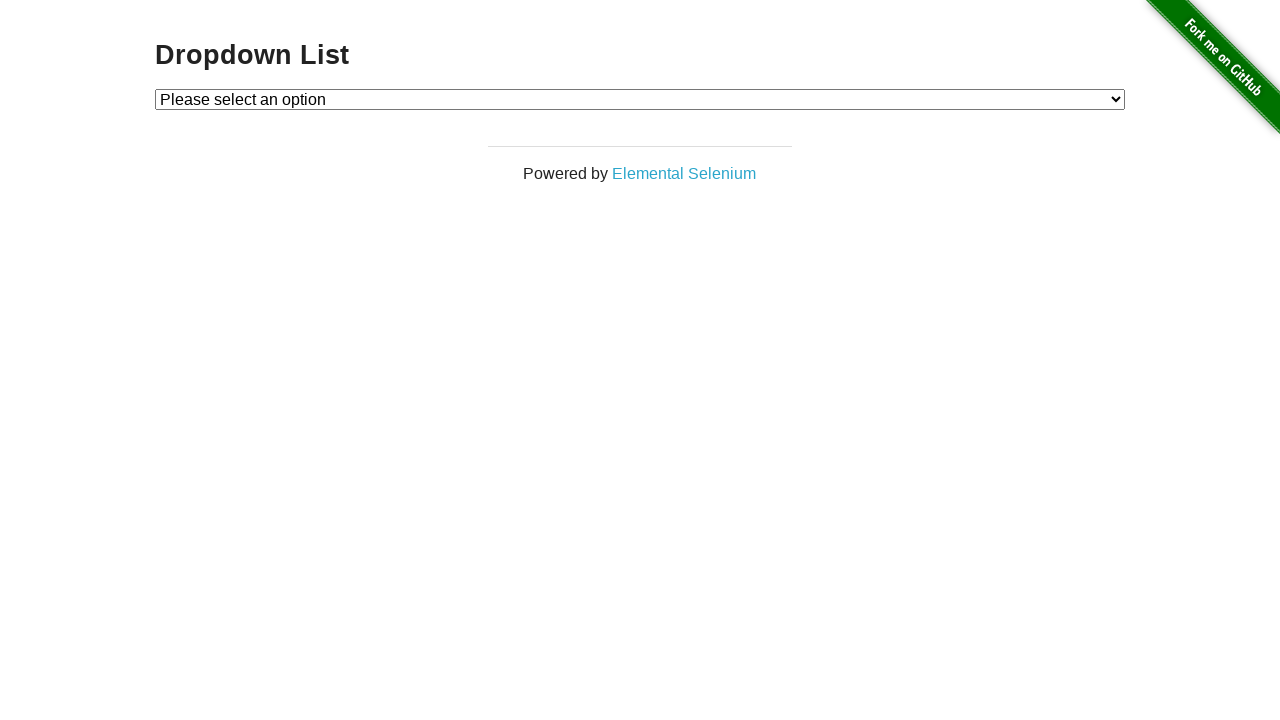

Selected 'Option 1' from dropdown using label on #dropdown
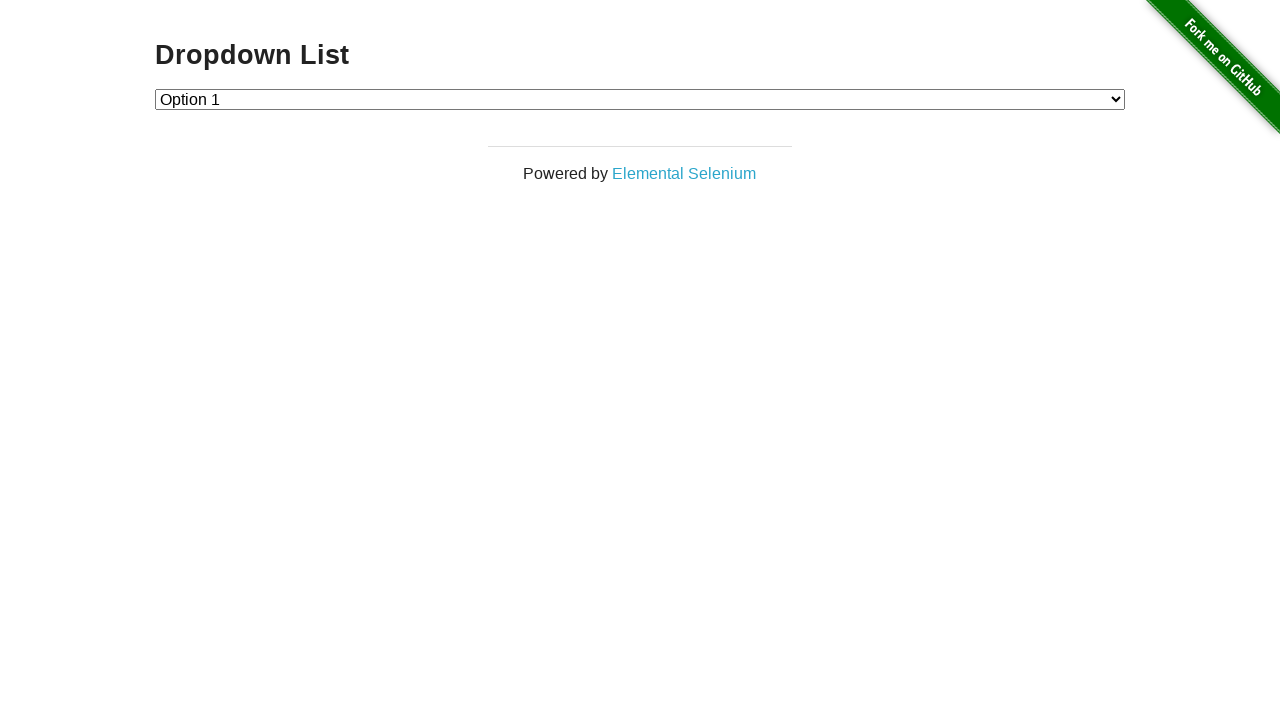

Retrieved selected option text from dropdown
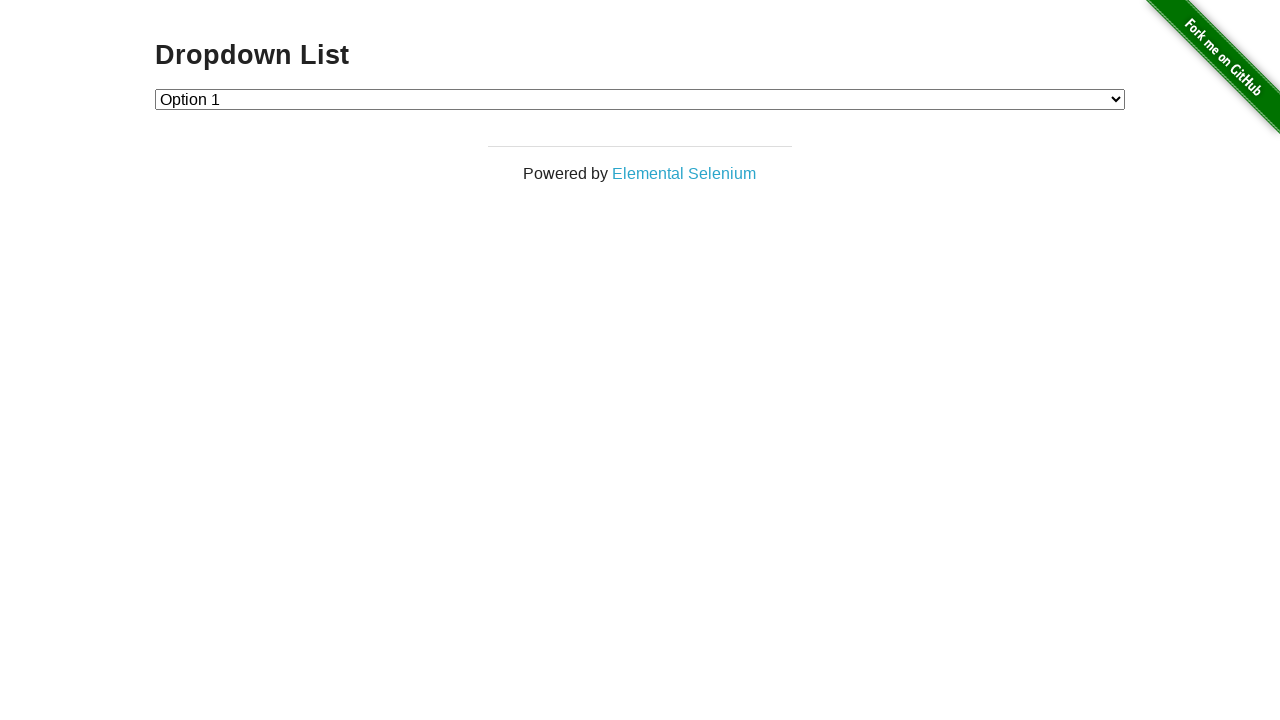

Verified that 'Option 1' is correctly selected in dropdown
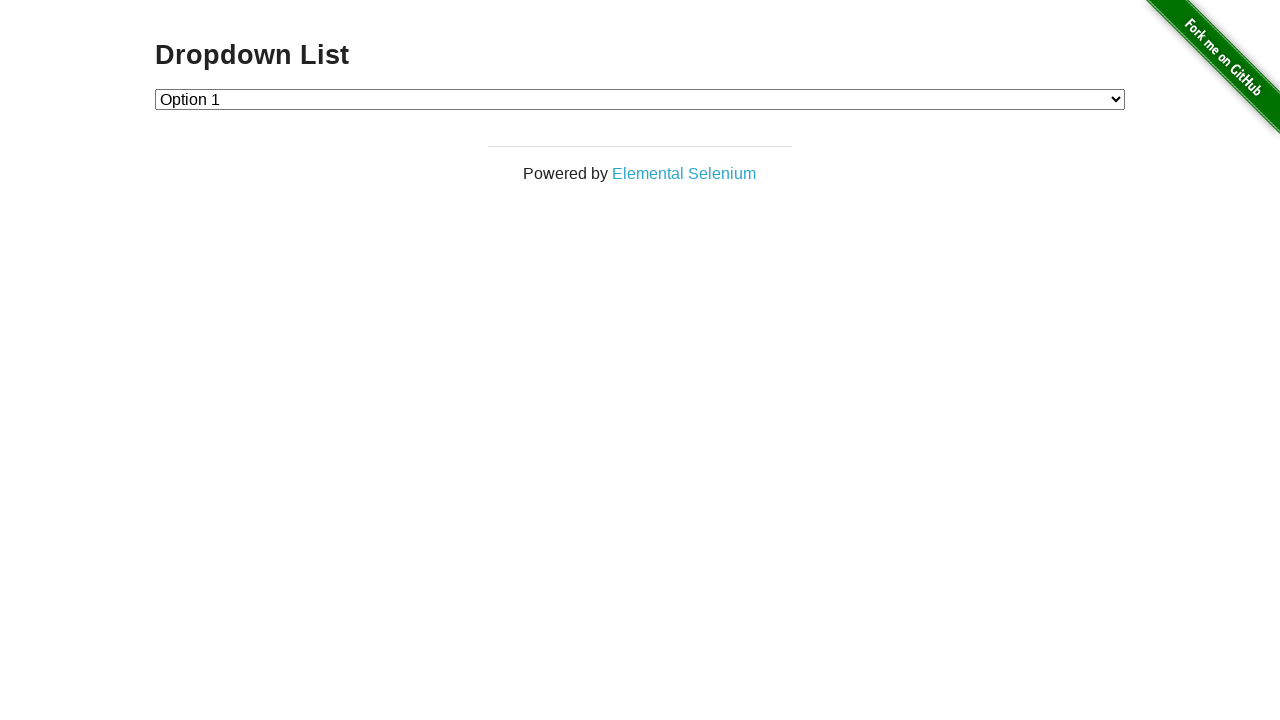

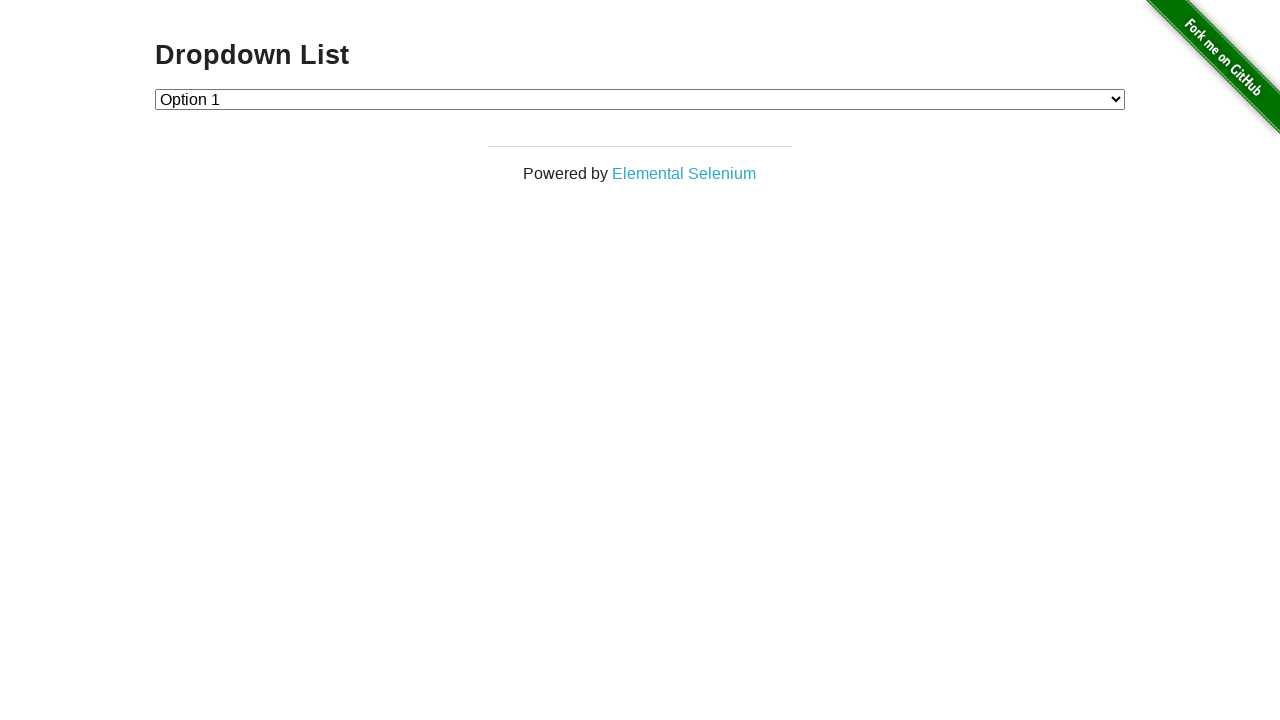